Tests navigation through a restaurant website by clicking on about, menu, and sign in links while taking screenshots at each step

Starting URL: https://cbarnc.github.io/Group3-repo-projects/

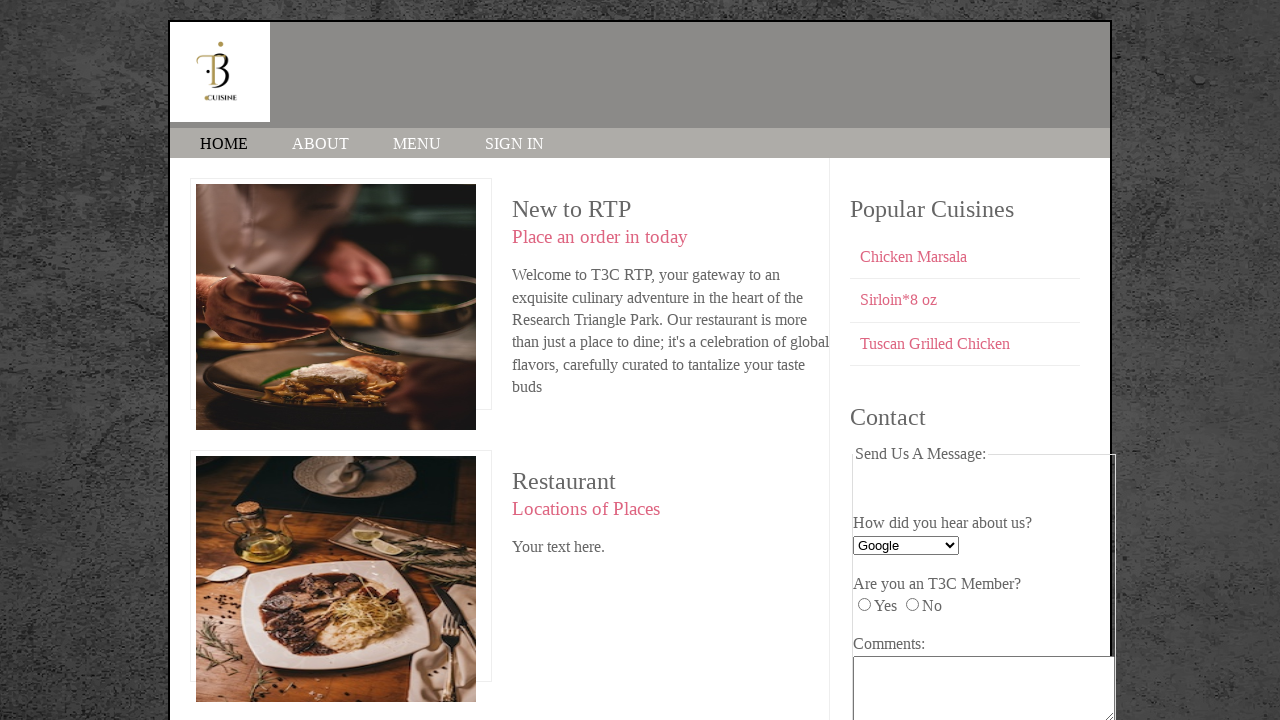

Clicked on 'about' link at (320, 144) on internal:role=link[name="about"i]
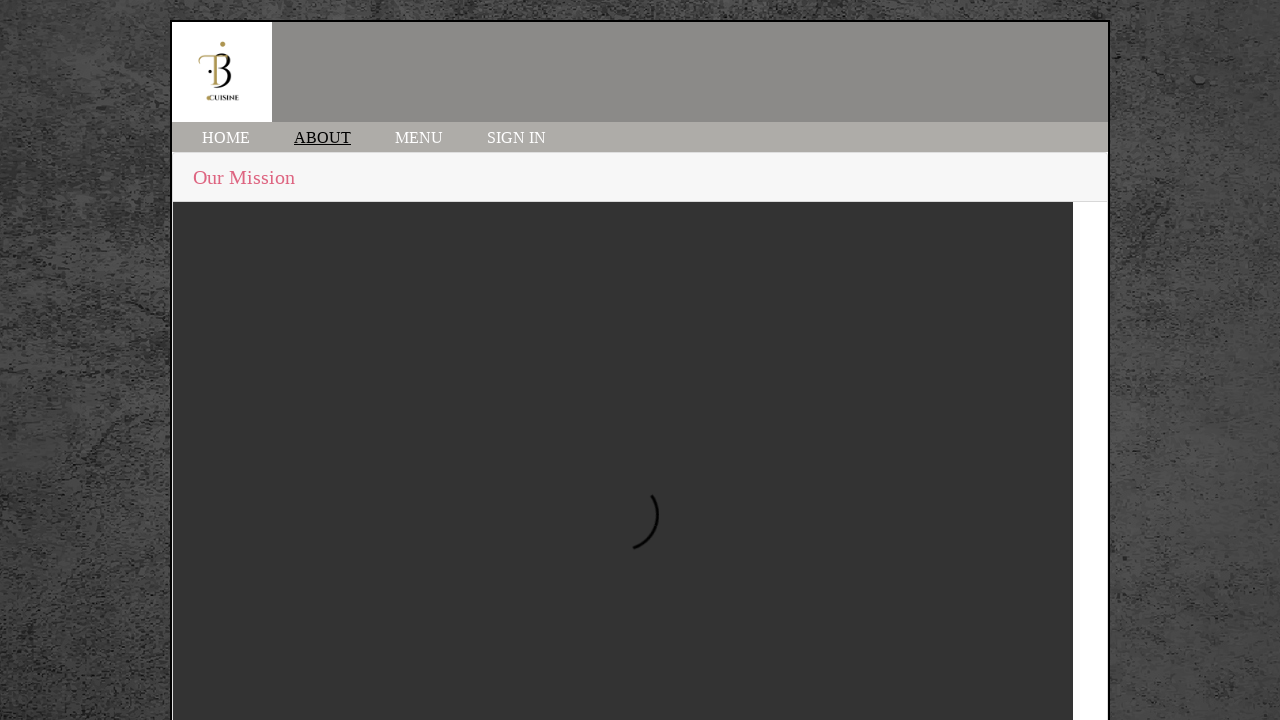

Waited 2 seconds for about page to load
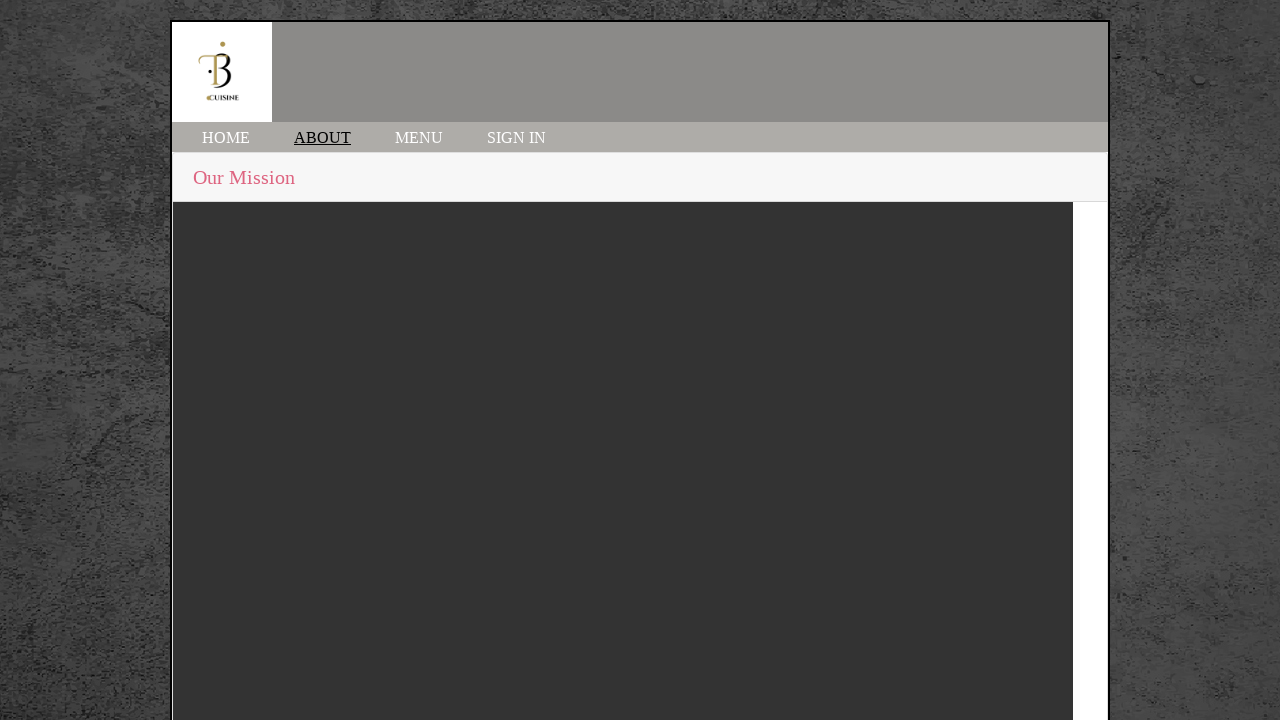

Clicked on 'menu' link at (419, 138) on internal:role=link[name="menu"i]
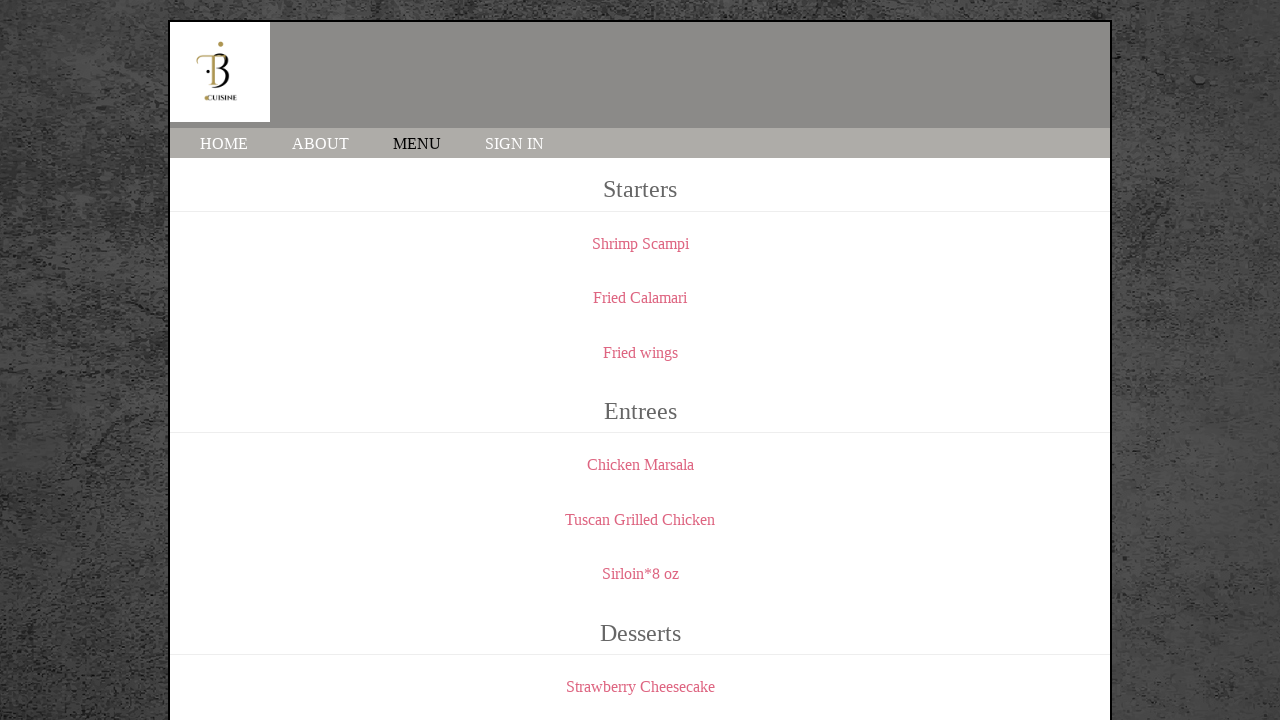

Waited 2 seconds for menu page to load
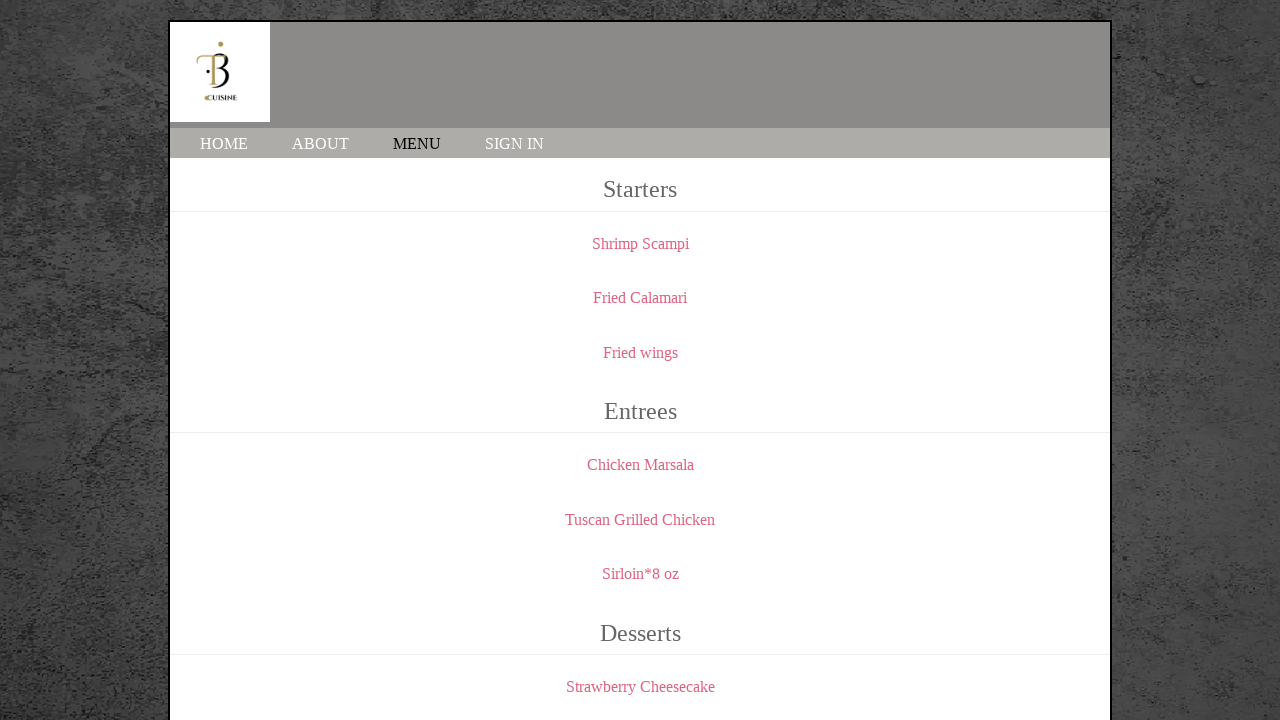

Clicked on 'SIGN IN' button at (514, 144) on internal:text="SIGN IN"i
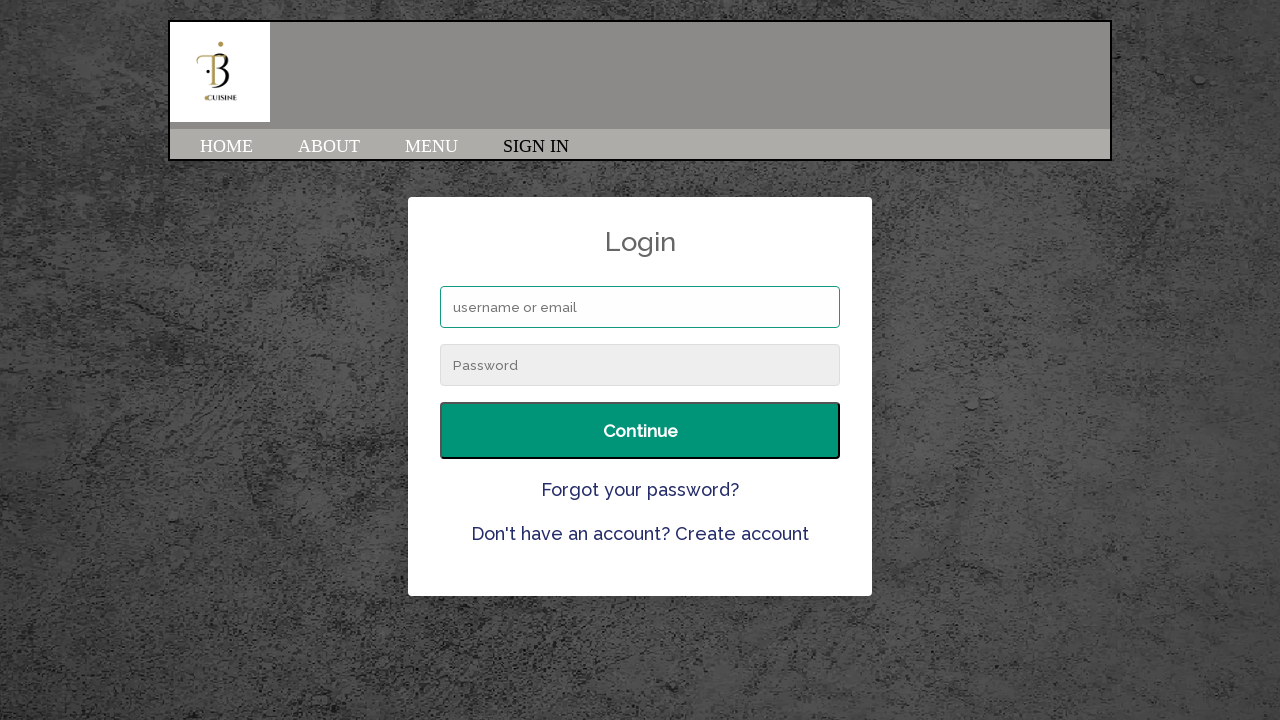

Waited 2 seconds for sign in page to load
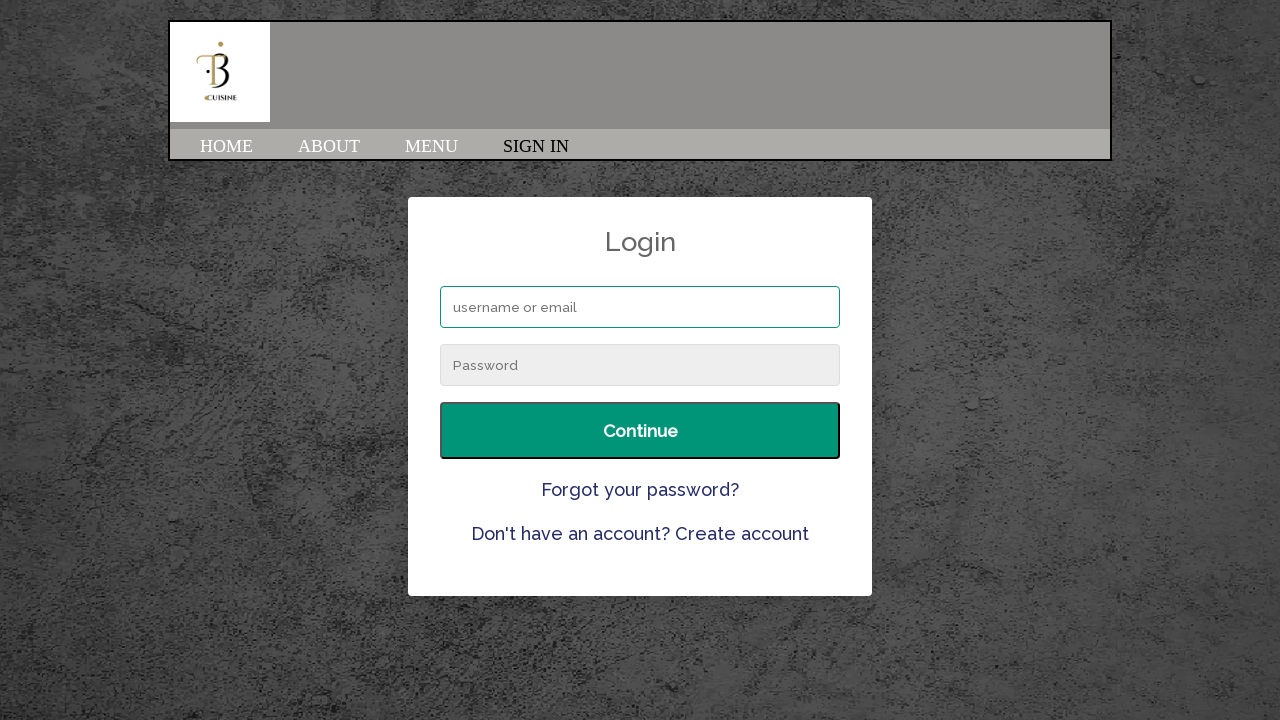

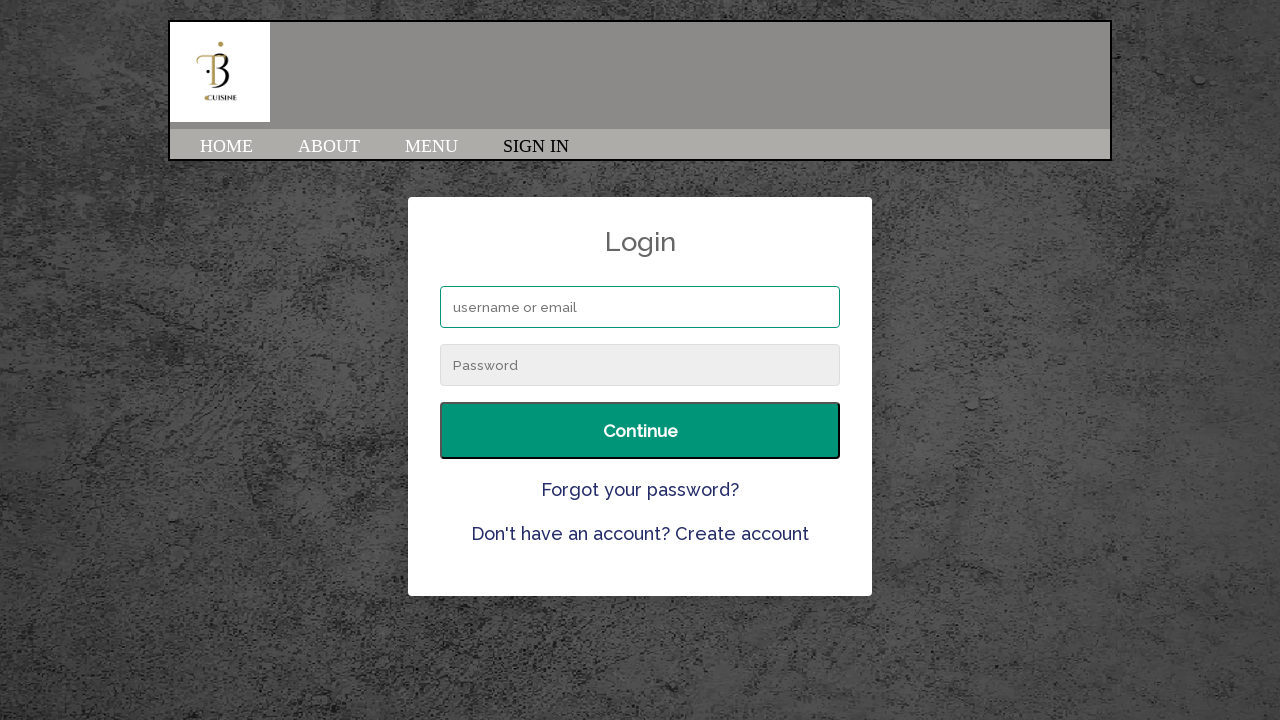